Tests keyboard actions including select all, copy, tab navigation, and paste operations

Starting URL: https://text-compare.com/

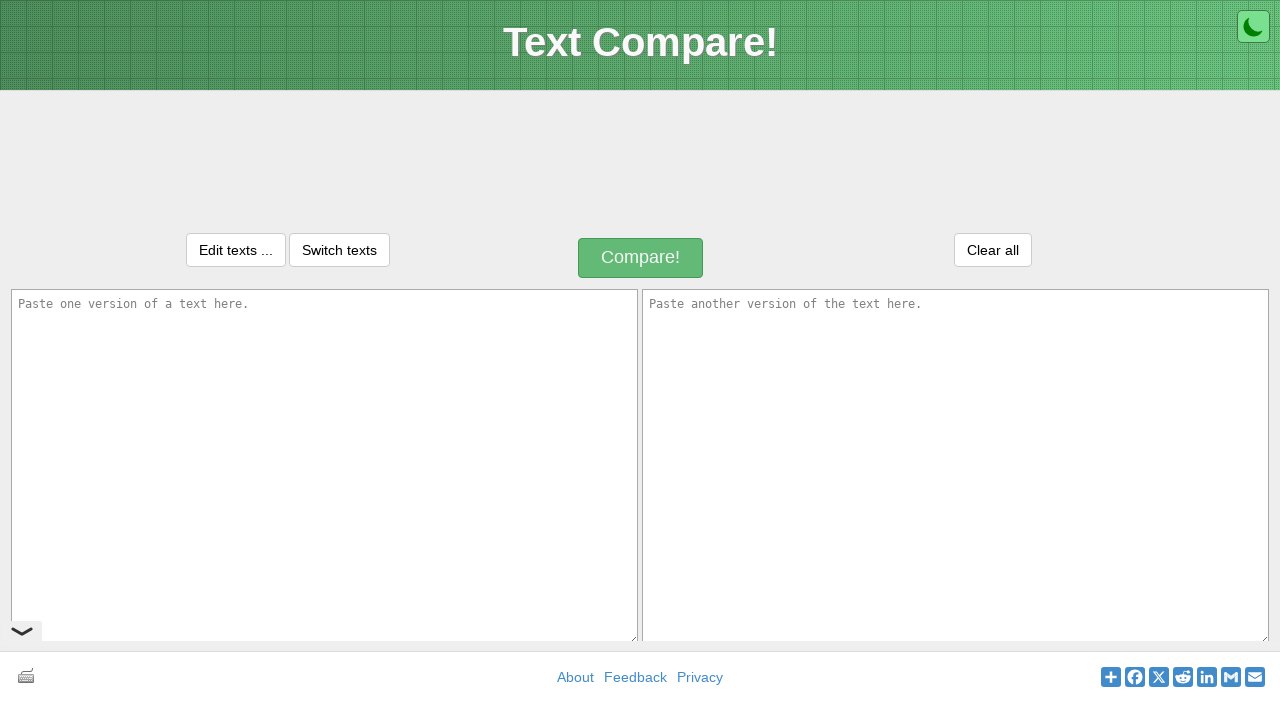

Filled first textarea with 'Welcome to selenium' on //textarea[@placeholder='Paste one version of a text here.']
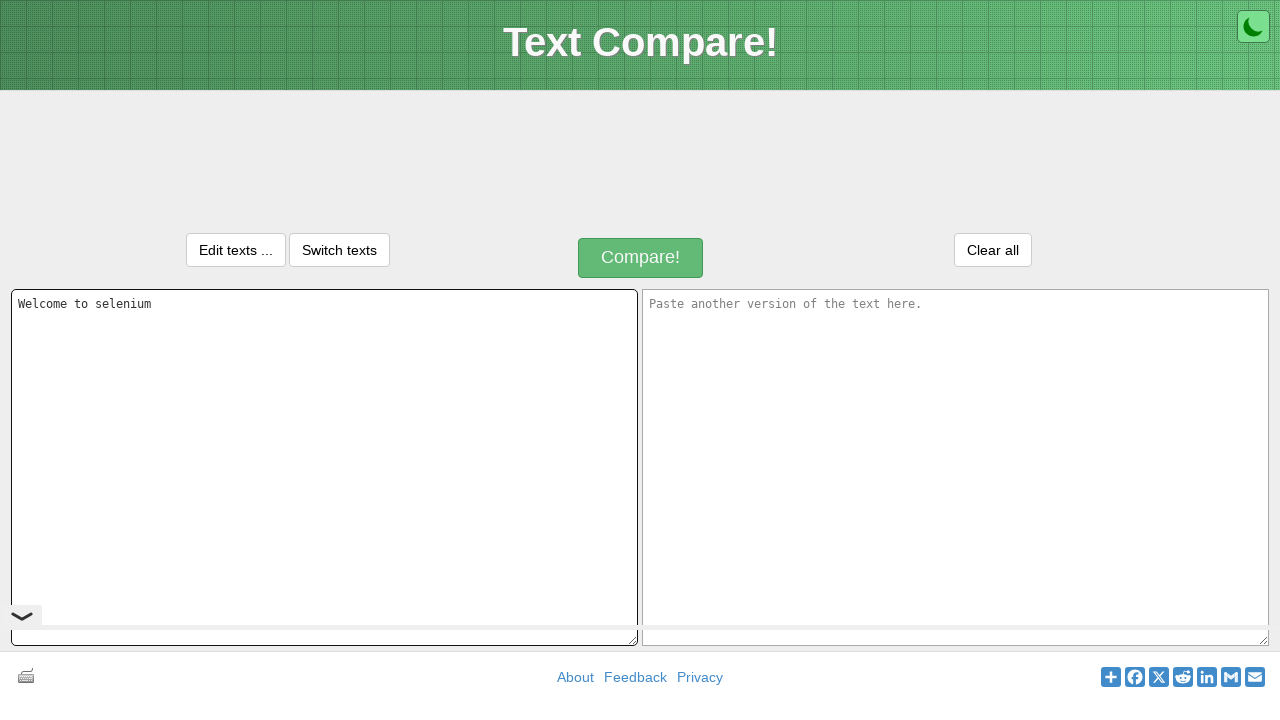

Selected all text using Ctrl+A
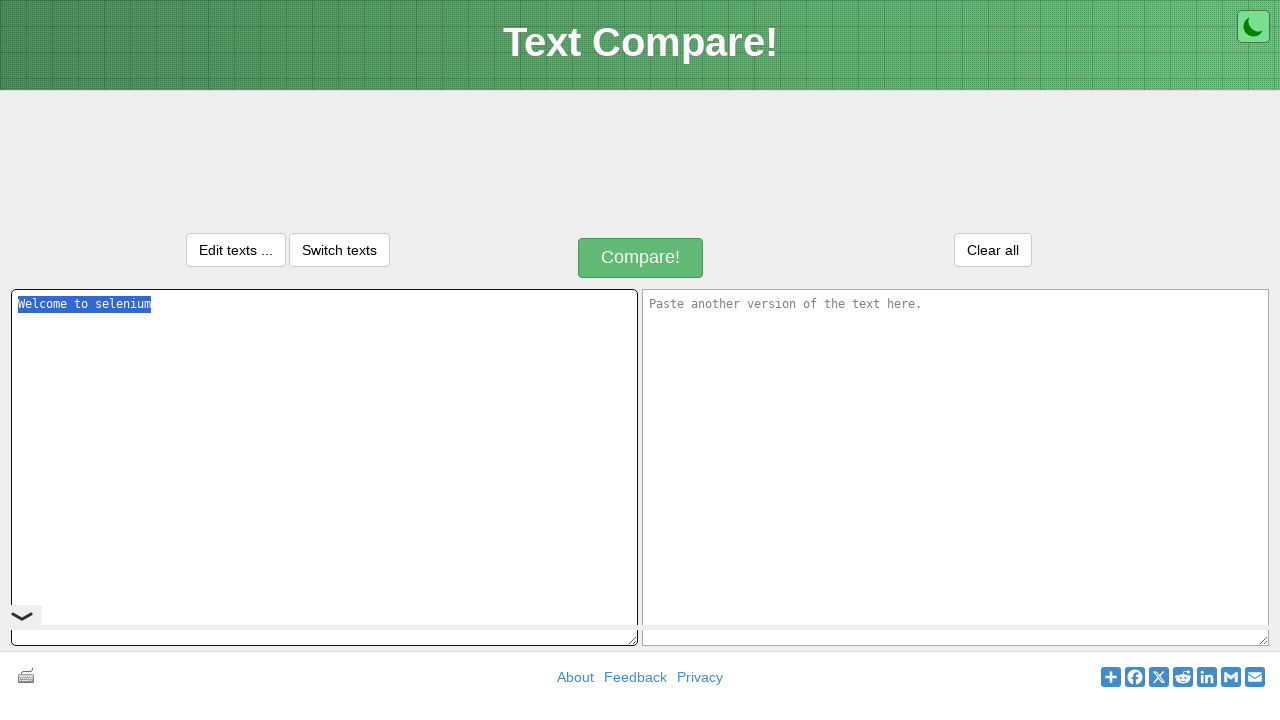

Copied selected text using Ctrl+C
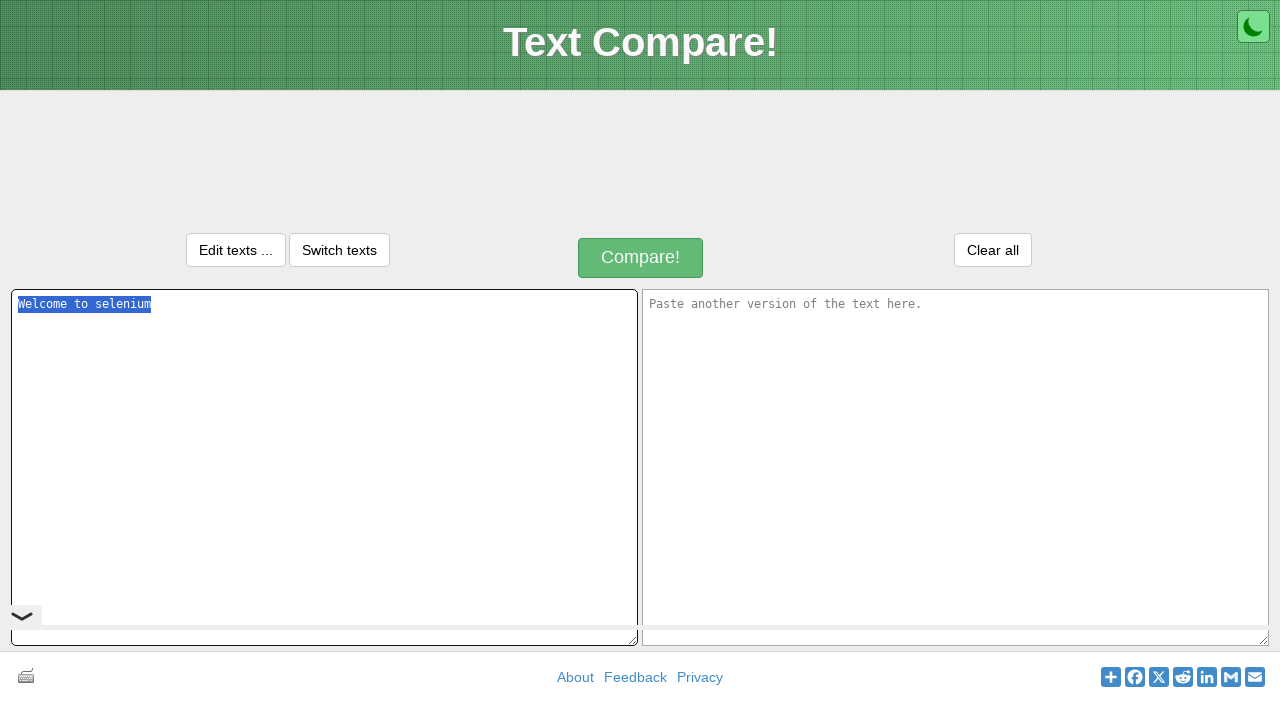

Navigated to next field using Tab
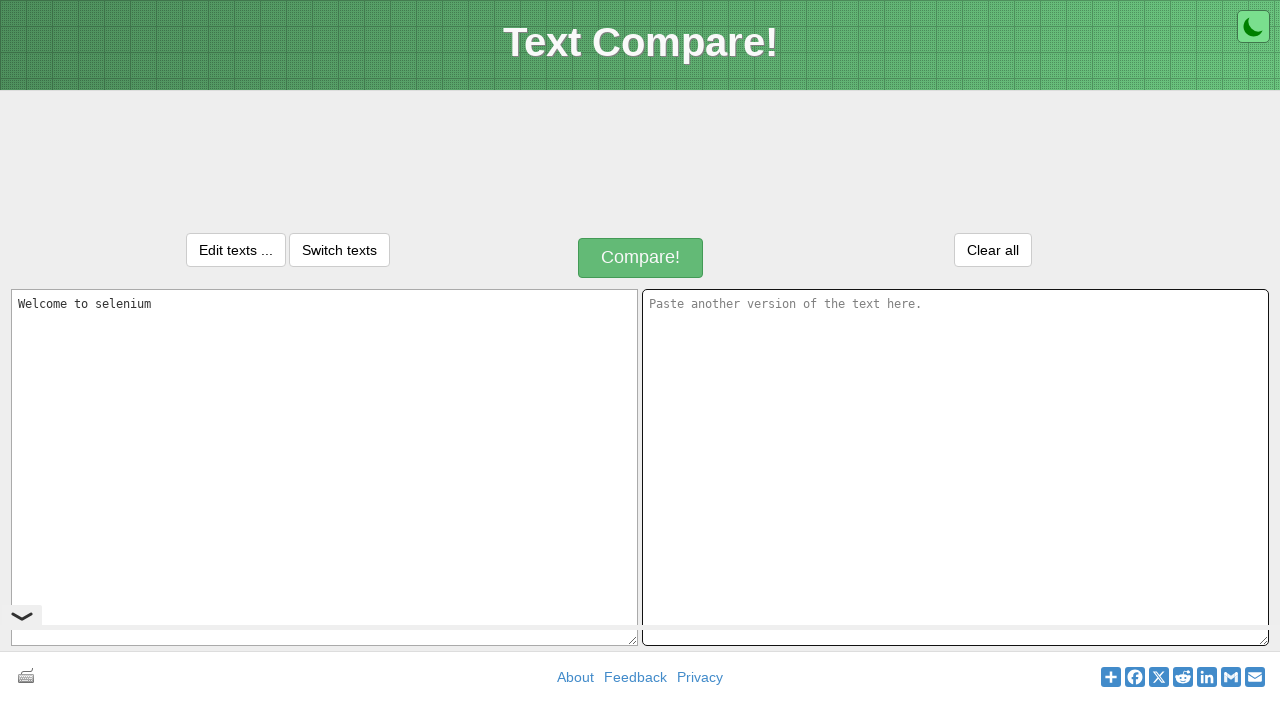

Pasted text using Ctrl+V into second textarea
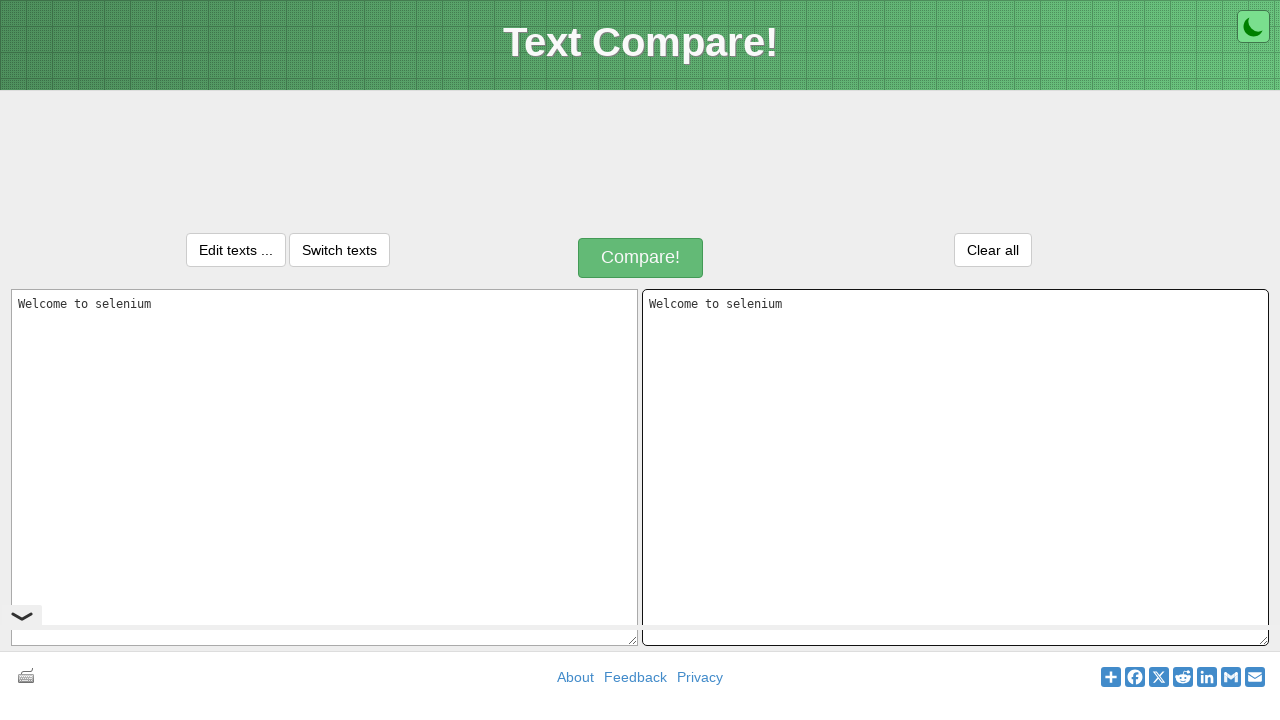

Navigated to Nykaa.com
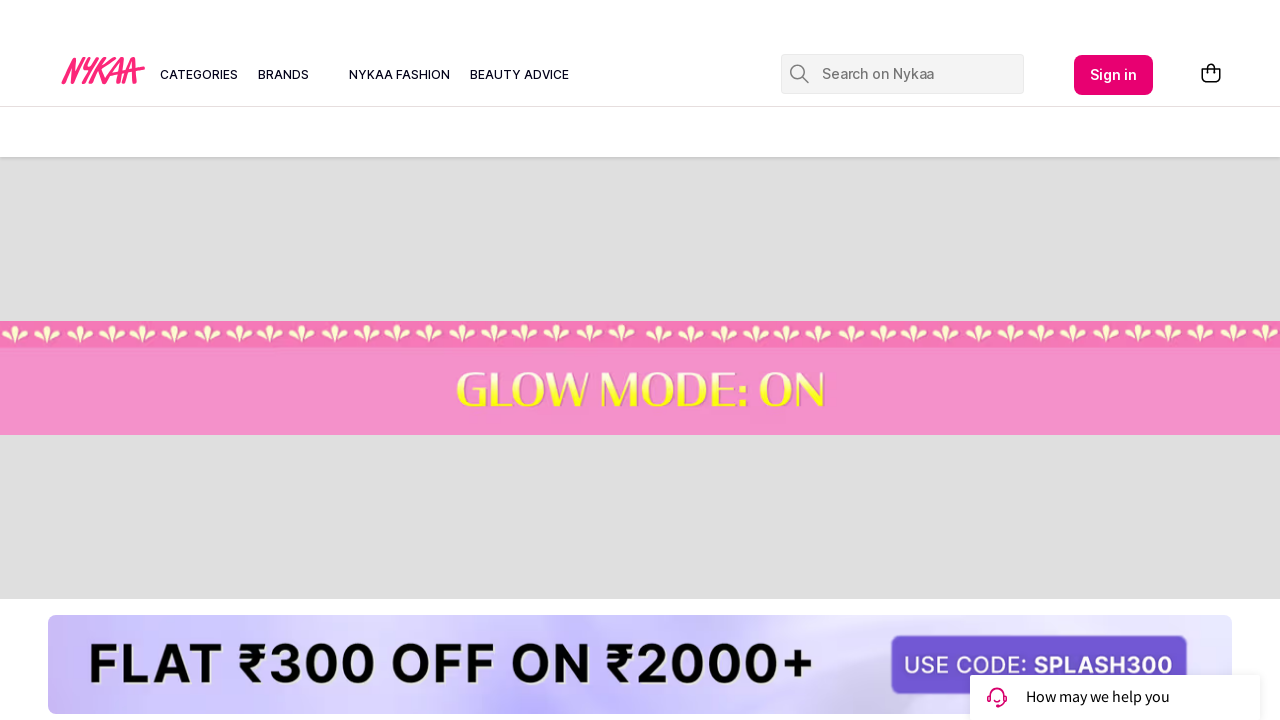

Filled search field with 'Tshirts' on //input[@placeholder='Search on Nykaa']
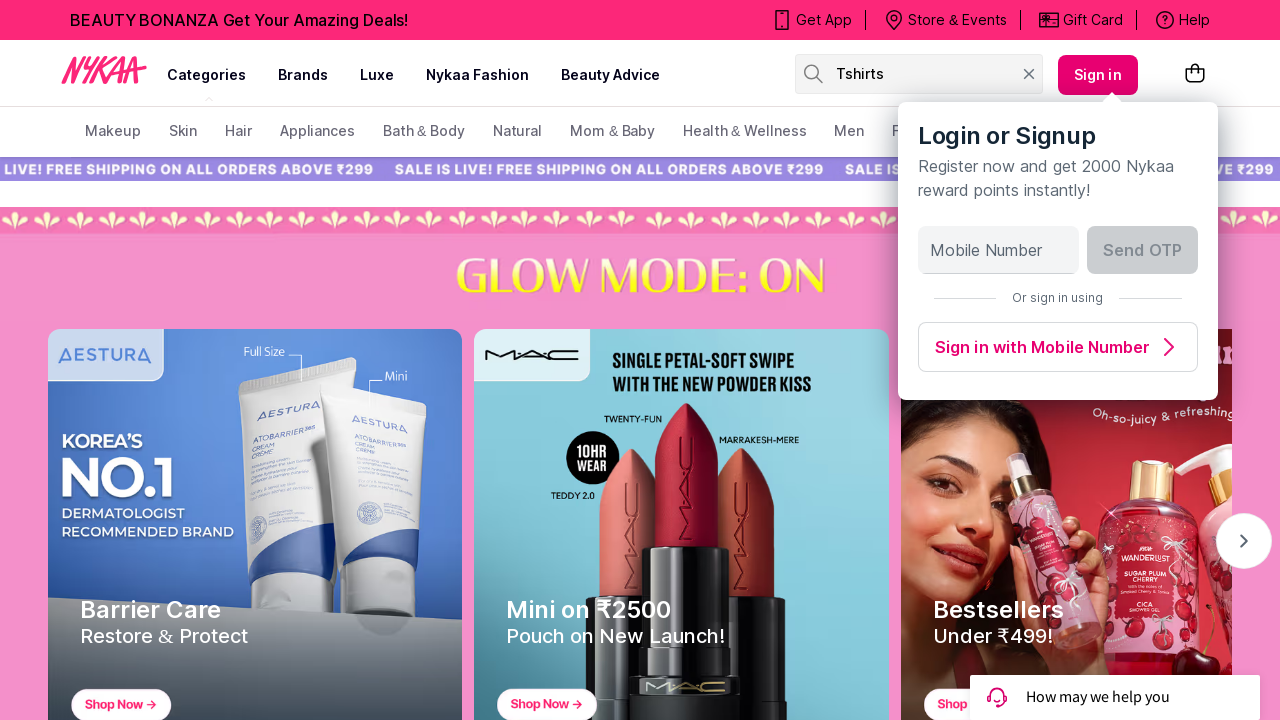

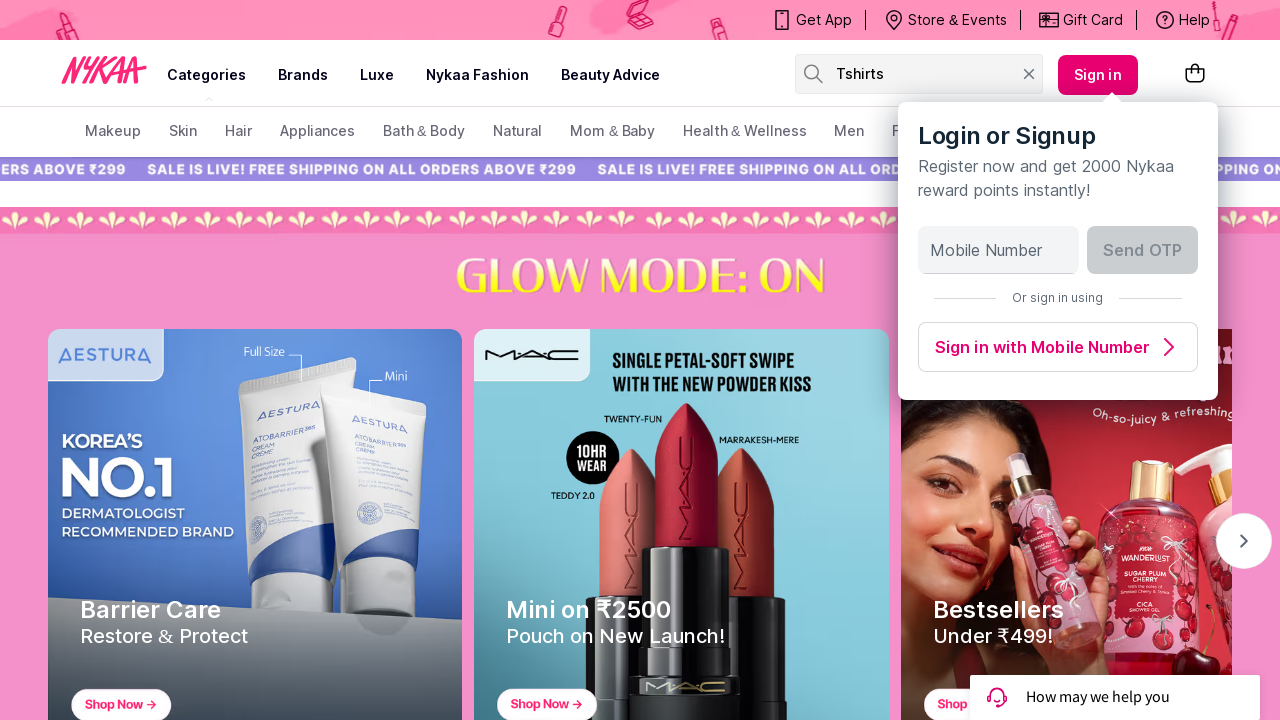